Navigates to MakeMyTrip website and verifies that the Double Seat Fares option is disabled

Starting URL: https://makemytrip.com

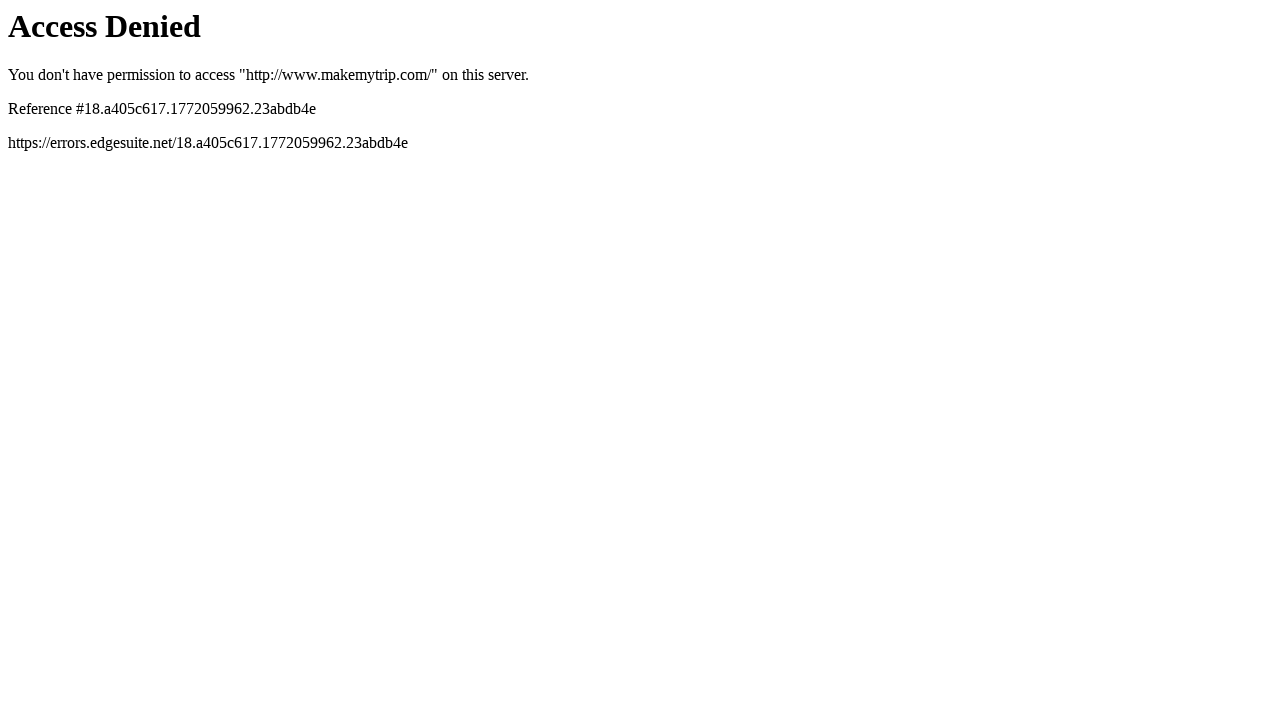

Reloaded the MakeMyTrip page to ensure fresh state
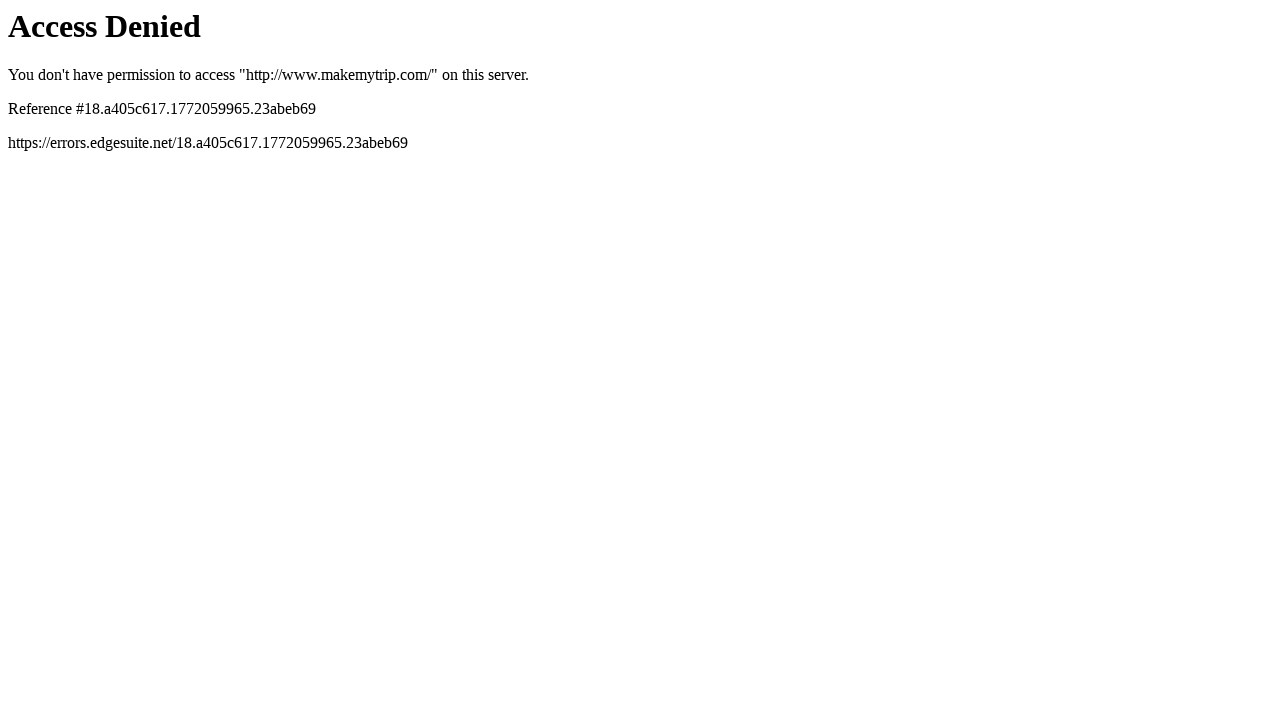

Page fully loaded and network idle state reached
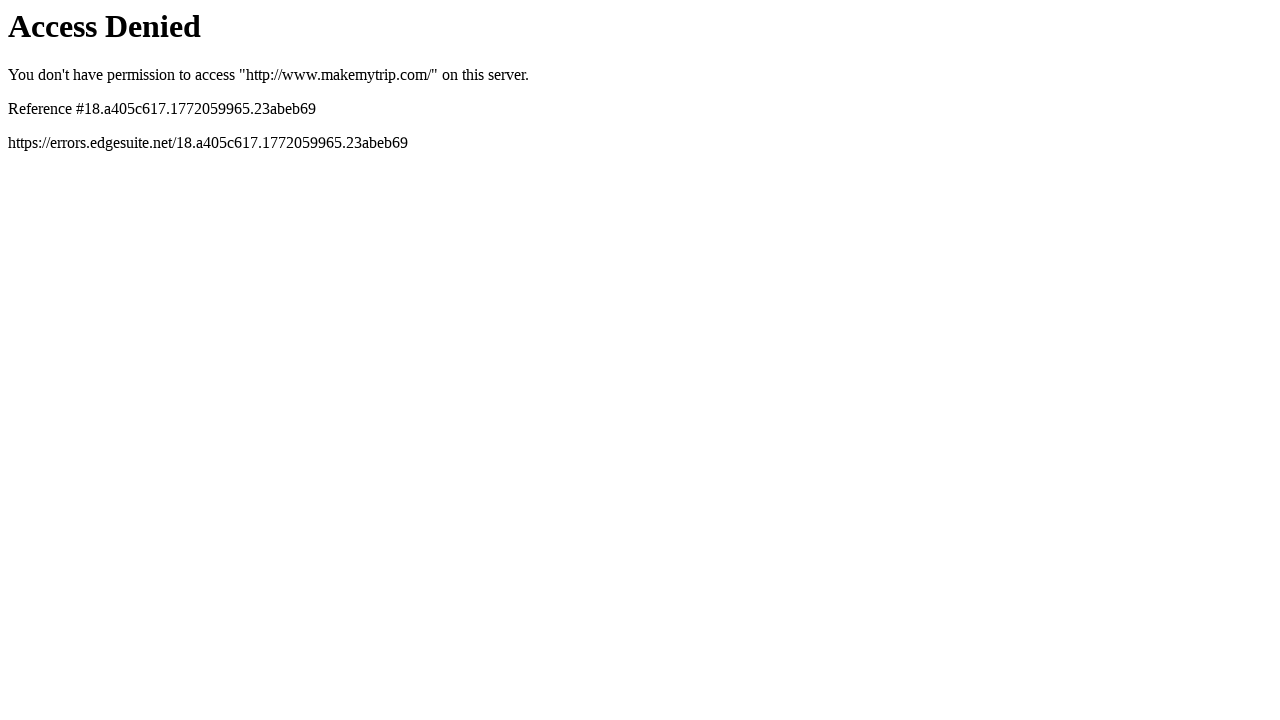

Located Double Seat Fares element
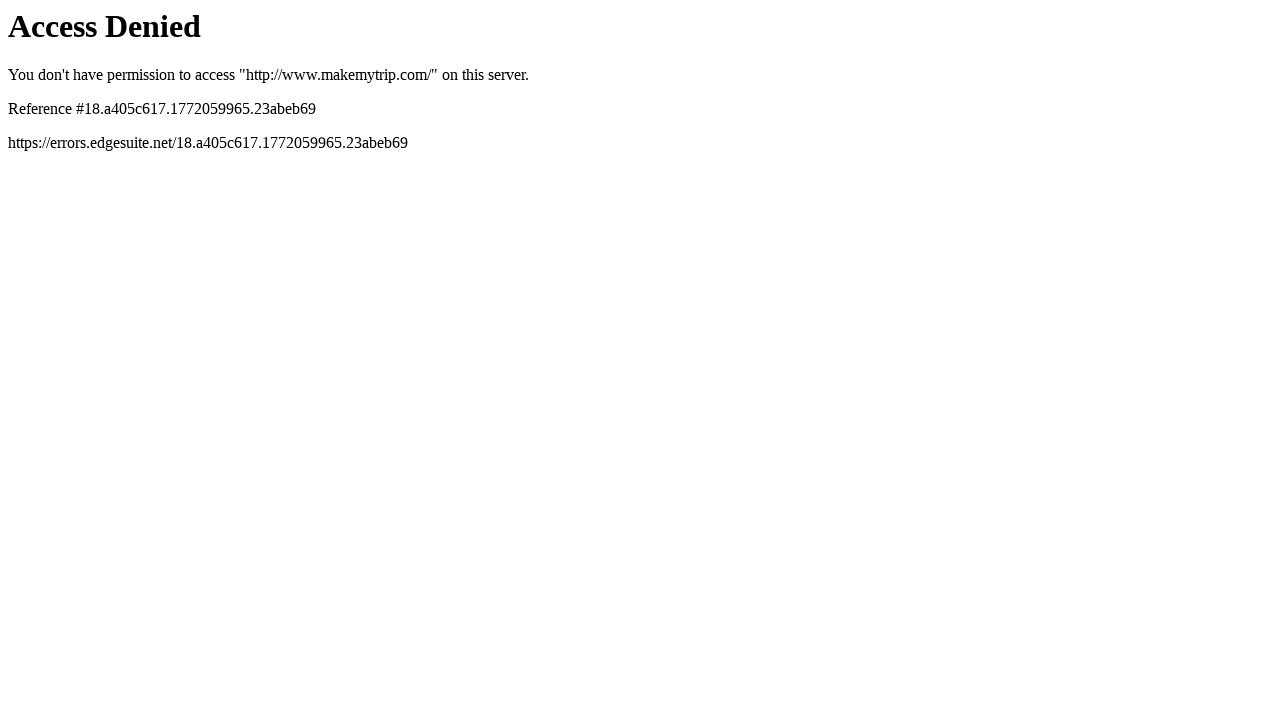

Double Seat Fares element not found or verification failed
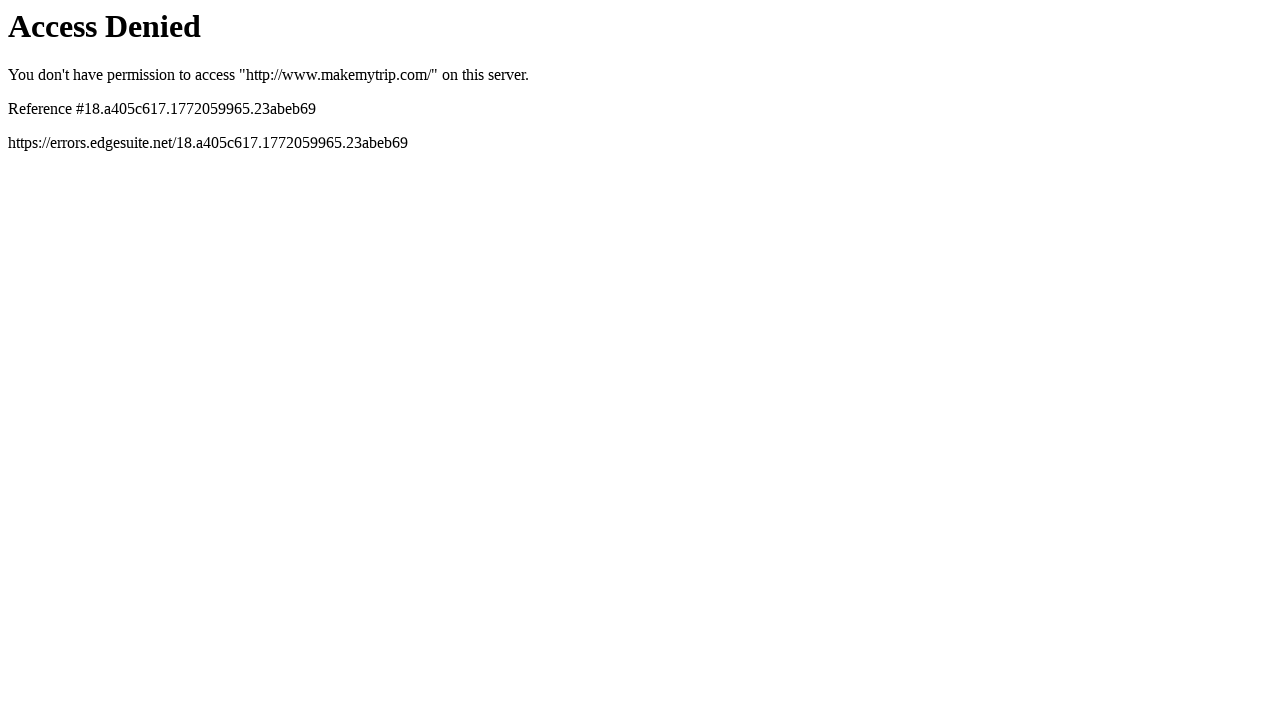

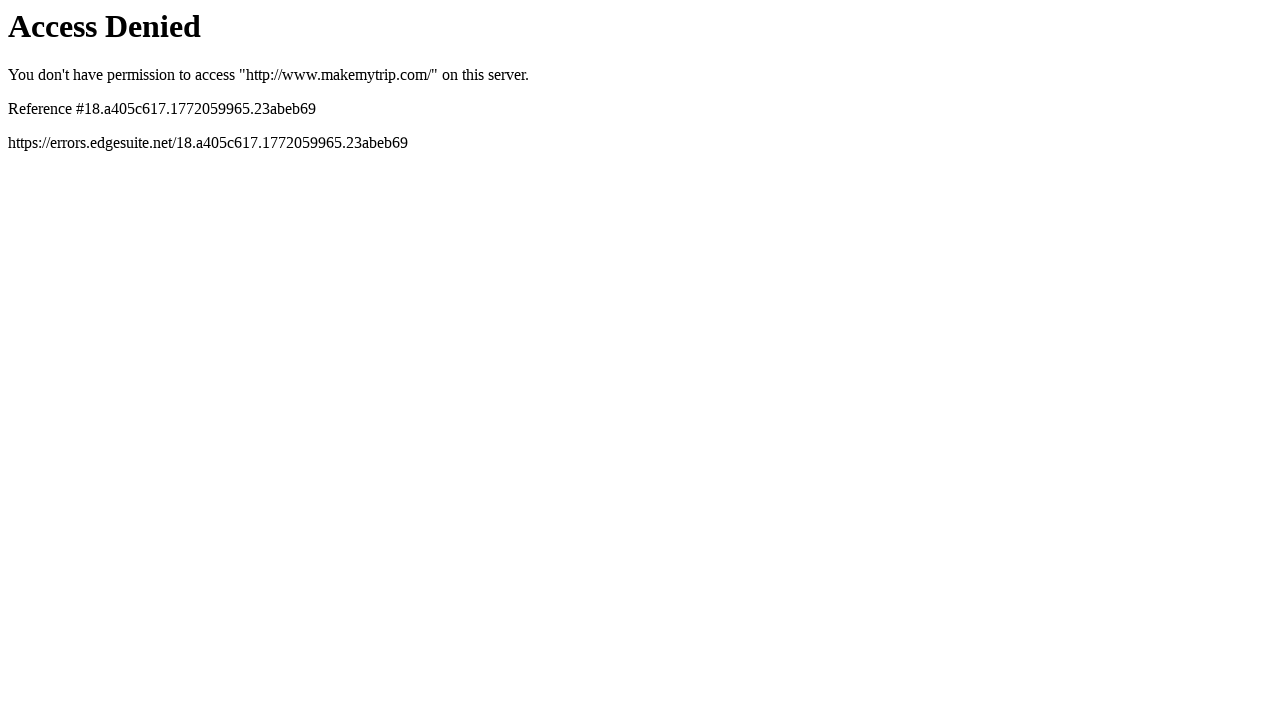